Tests mouse move to a specific viewport position and verifies absolute location

Starting URL: https://www.selenium.dev/selenium/web/mouse_interaction.html

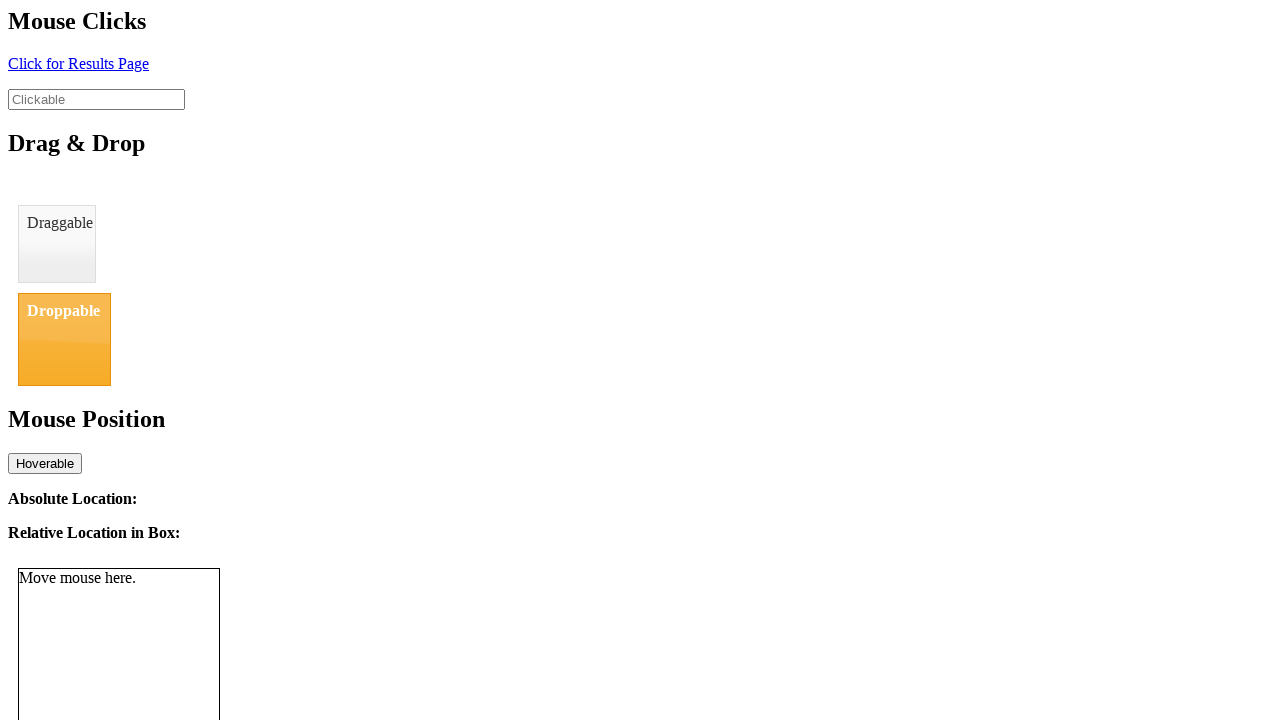

Moved mouse to viewport position (8, 12) at (8, 12)
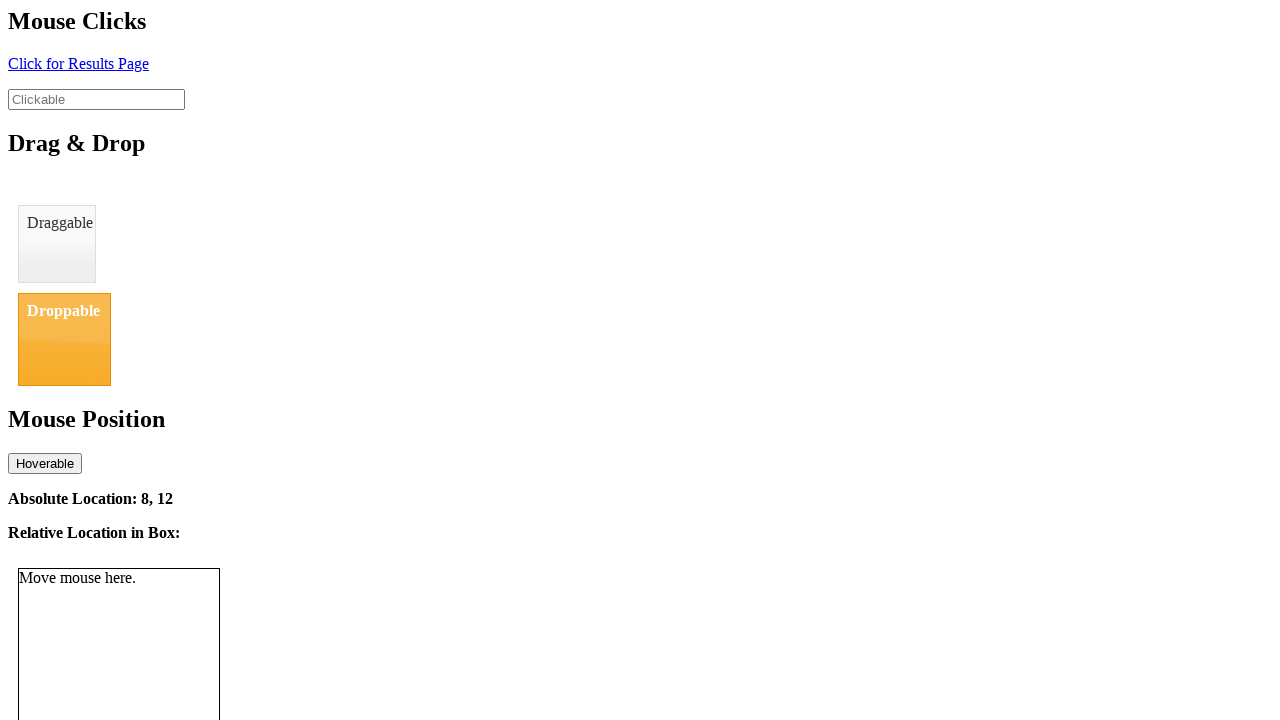

Absolute location element loaded after mouse move
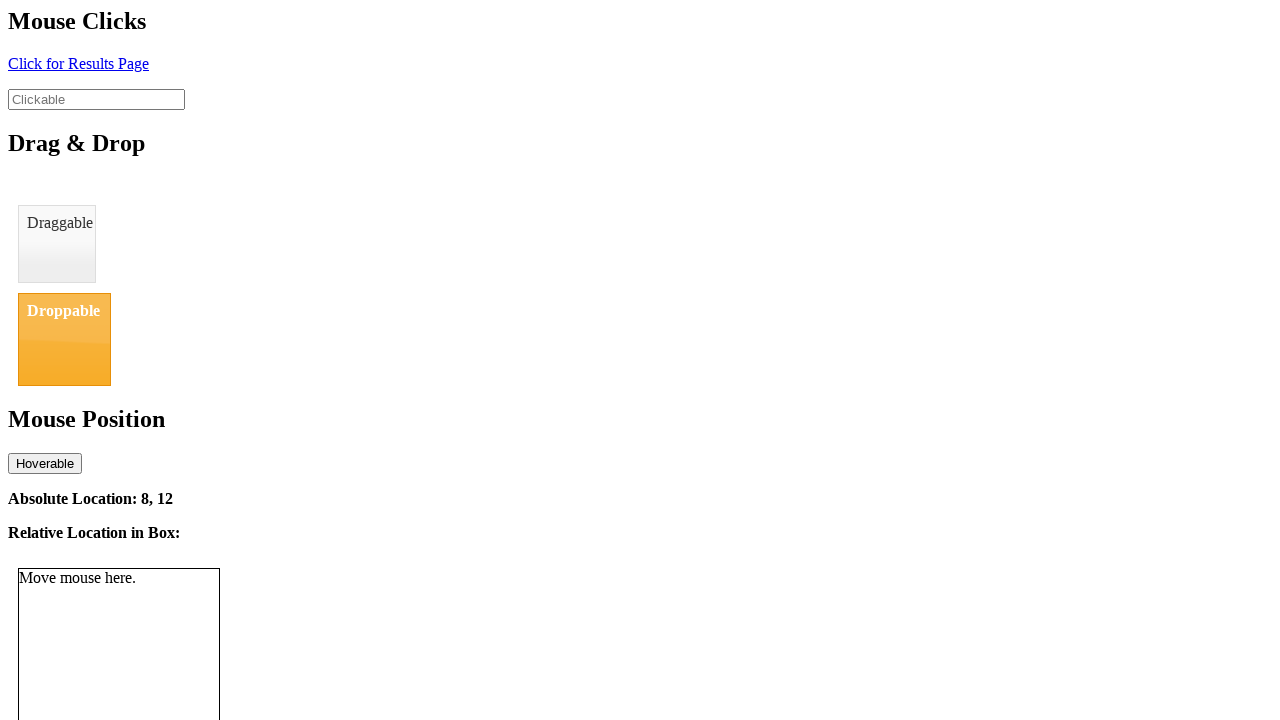

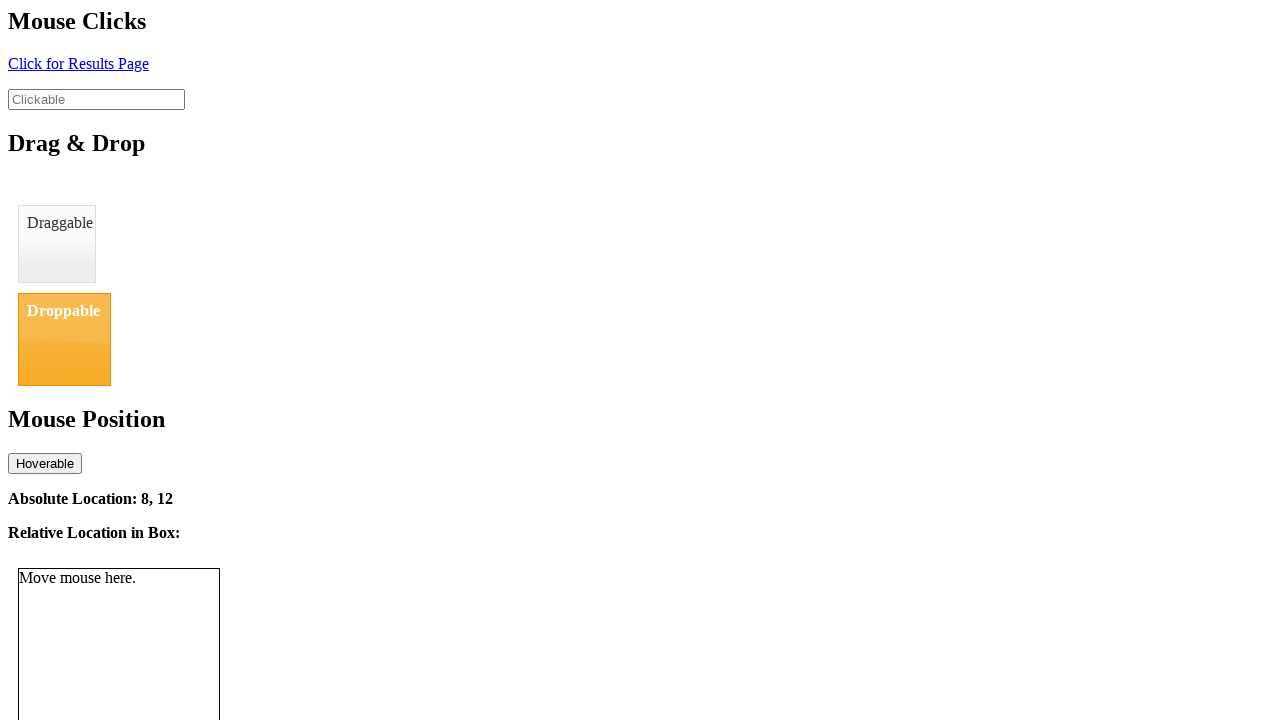